Tests JavaScript prompt alert functionality by switching to an iframe, triggering a prompt dialog, entering text, and accepting it

Starting URL: https://www.w3schools.com/js/tryit.asp?filename=tryjs_prompt

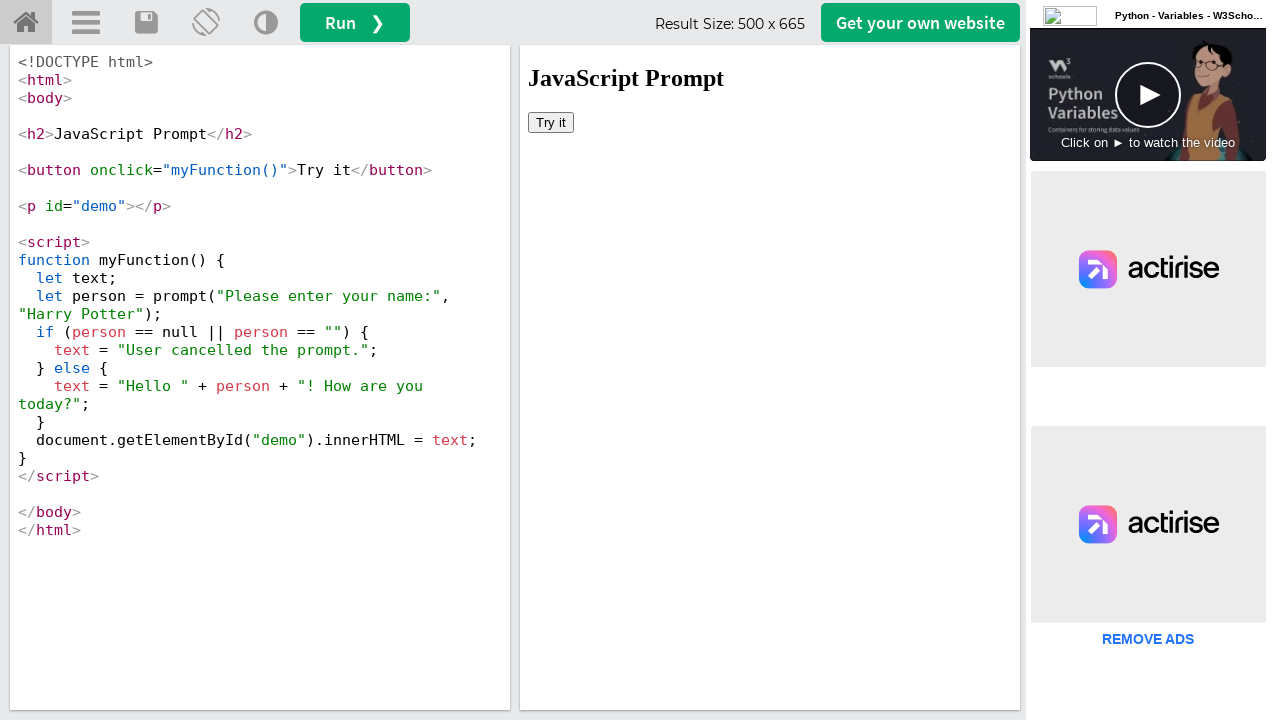

Switched to iframe with name 'iframeResult'
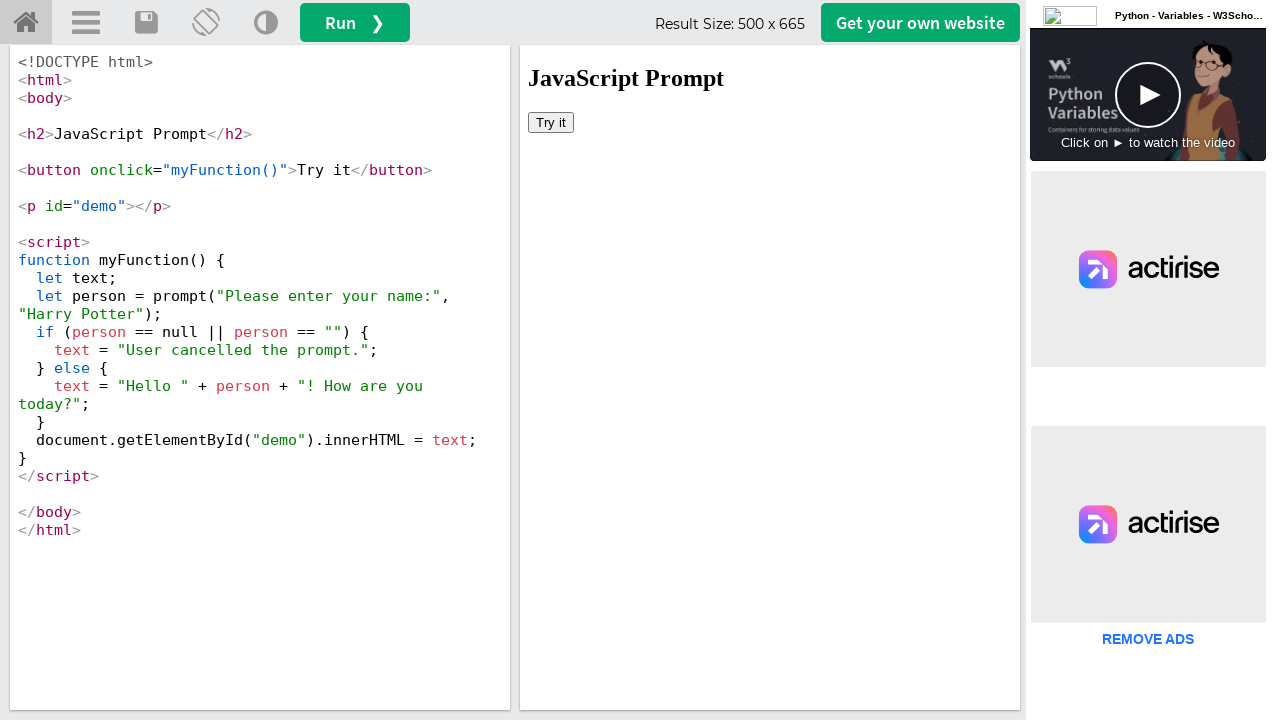

Clicked 'Try it' button in iframe at (551, 122) on button:has-text('Try it')
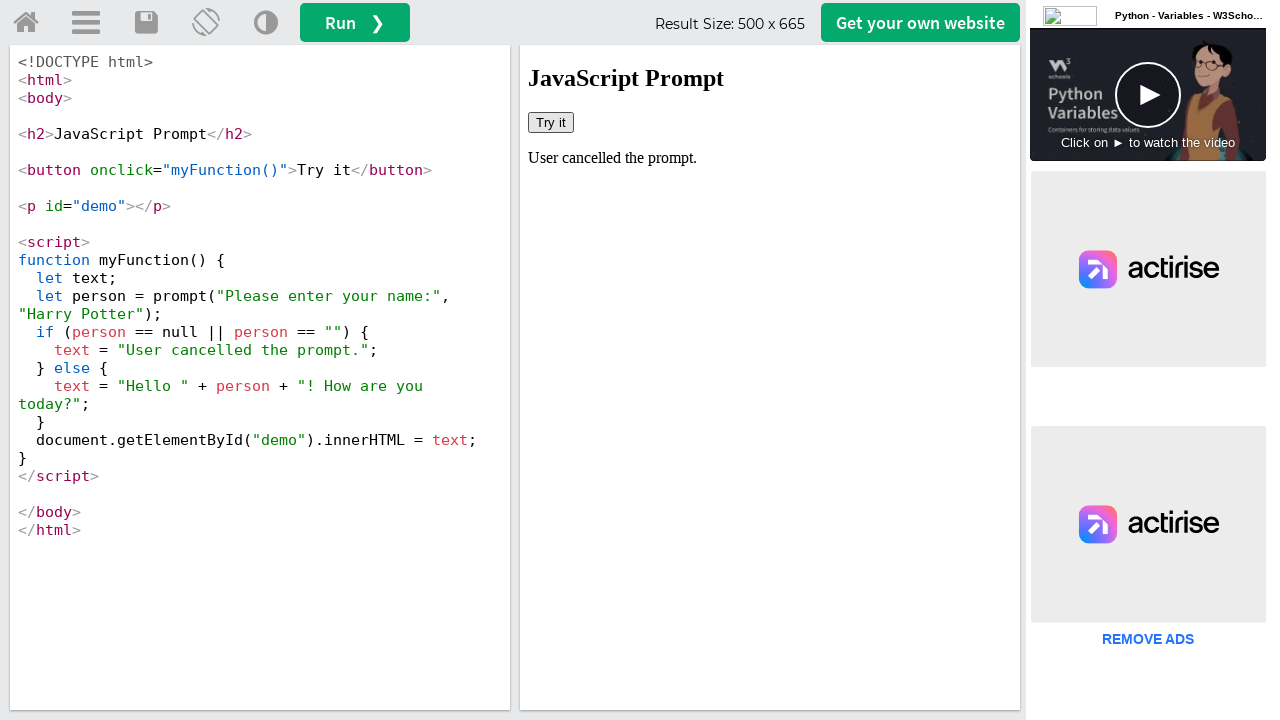

Set up dialog handler to accept prompt with text 'Hemalatha'
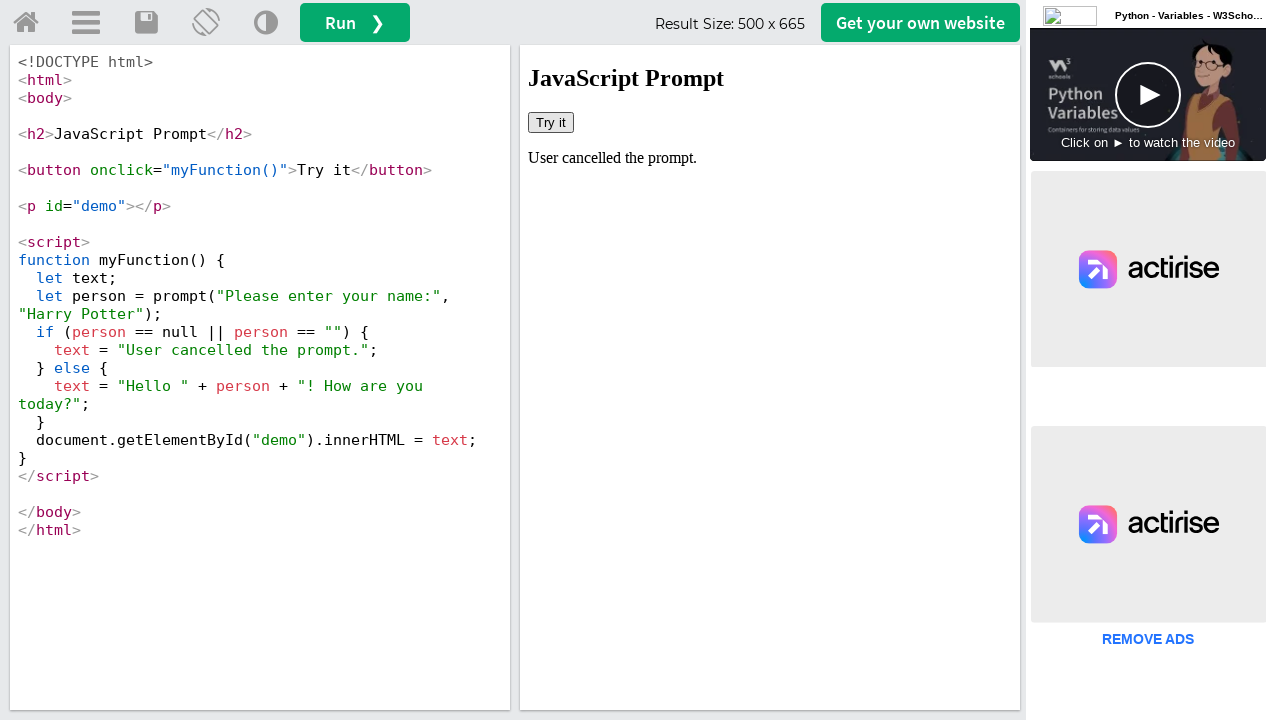

Clicked 'Try it' button again to trigger prompt dialog at (551, 122) on button:has-text('Try it')
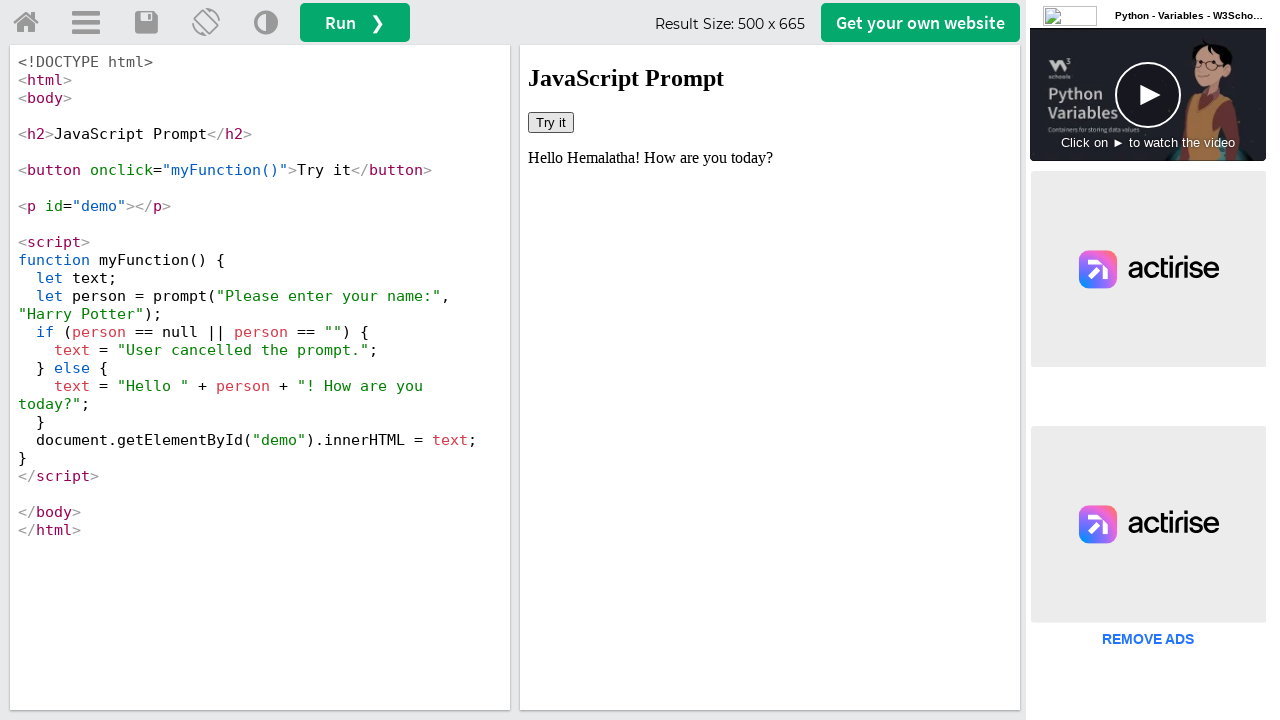

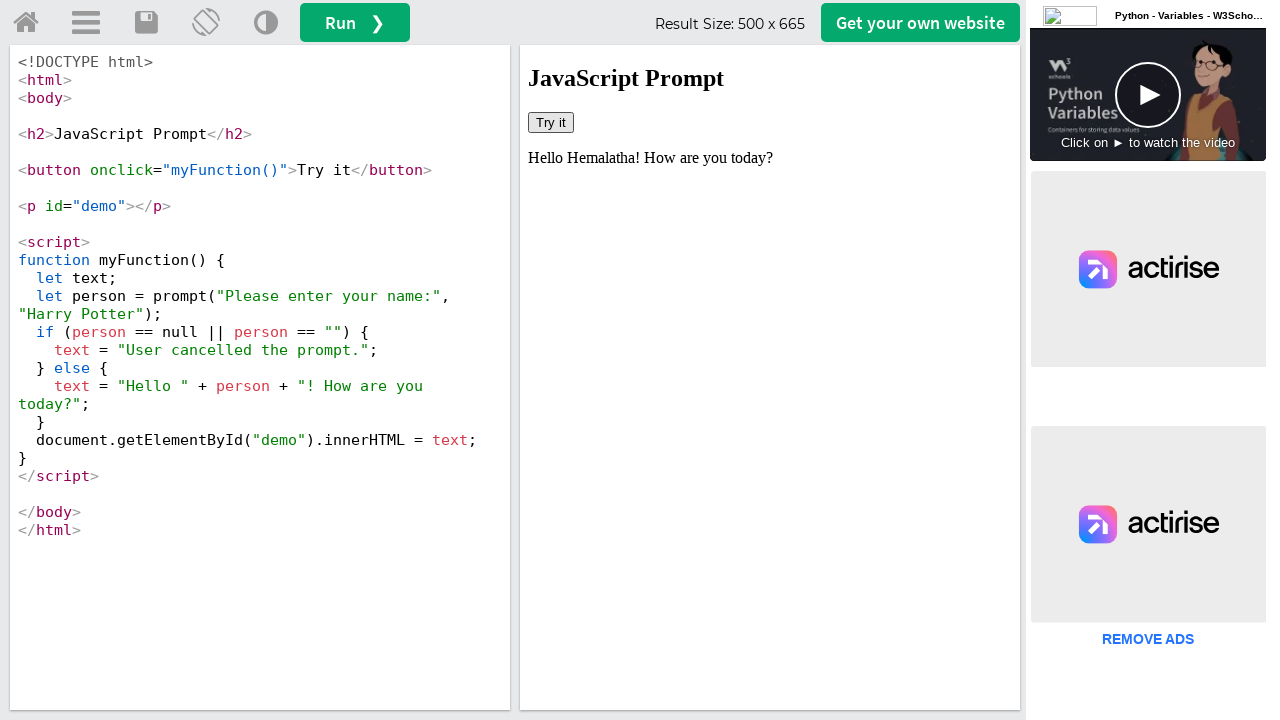